Verifies all text content on the Droppable page by clicking through different tabs (Simple, Accept, Prevent Propagation, Revert Draggable) and checking that expected labels and text are displayed.

Starting URL: https://demoqa.com/droppable

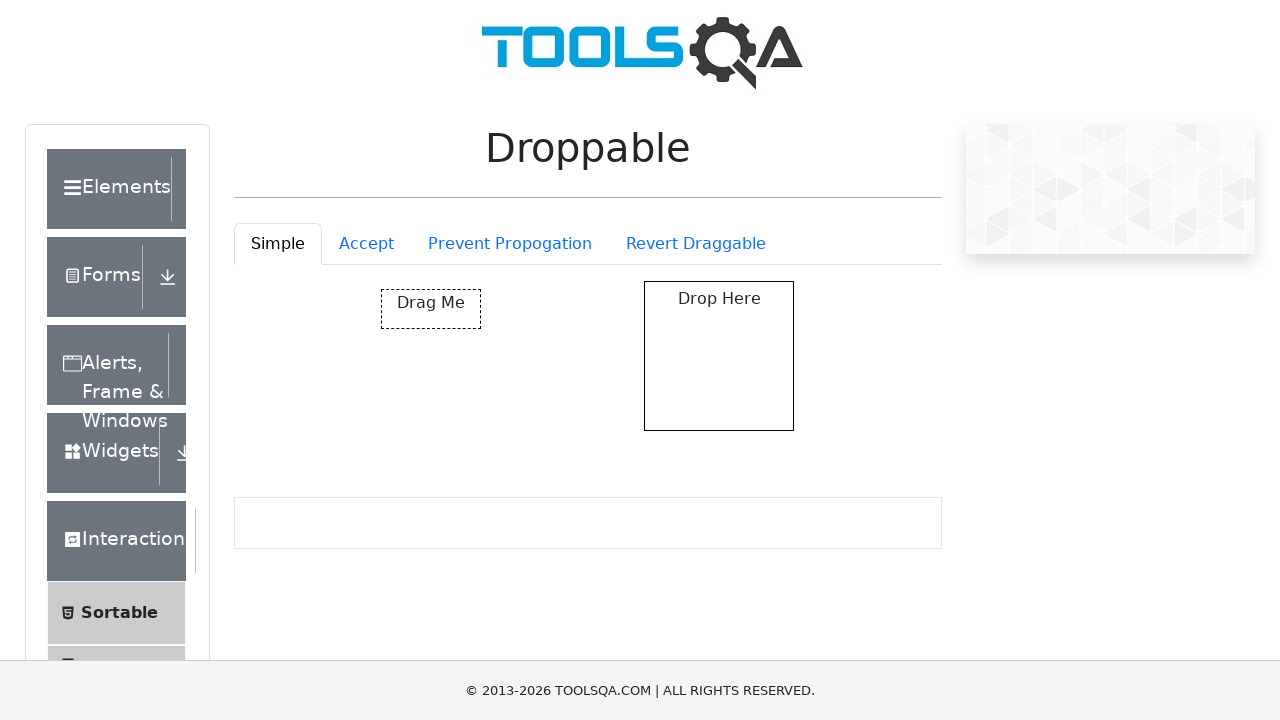

Waited for Droppable header to be visible
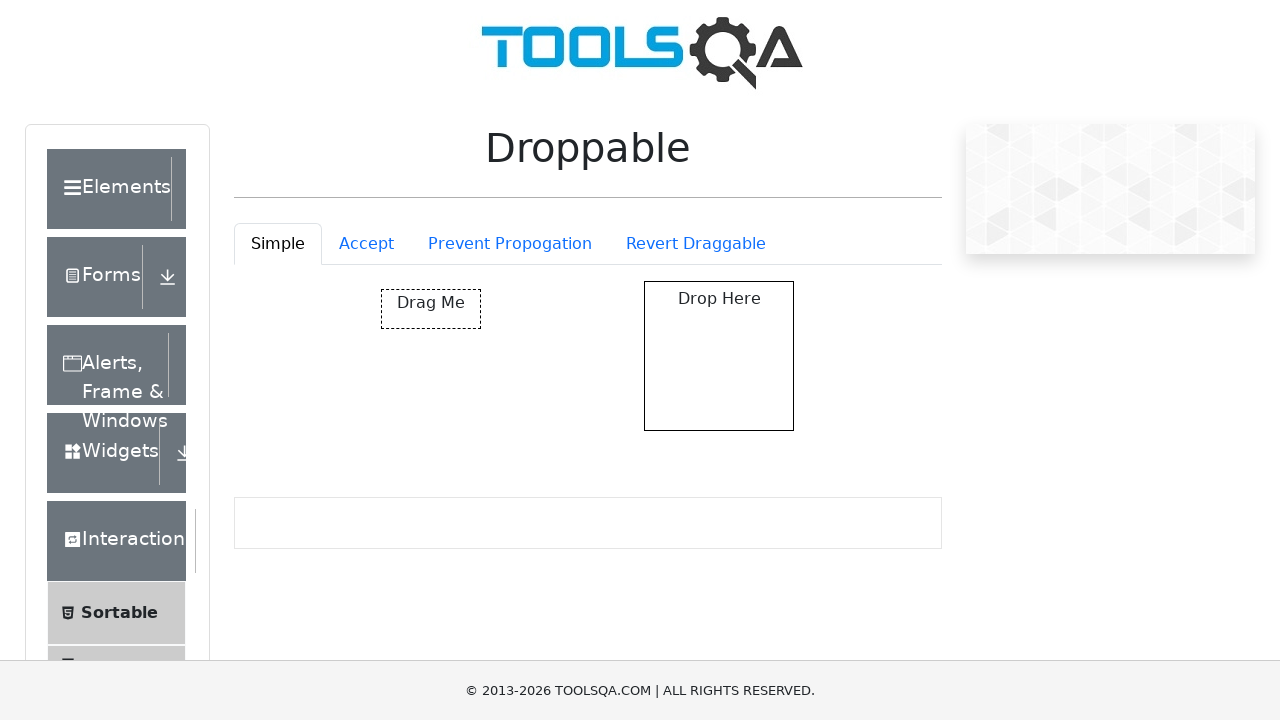

Clicked Accept tab at (366, 244) on #droppableExample-tab-accept
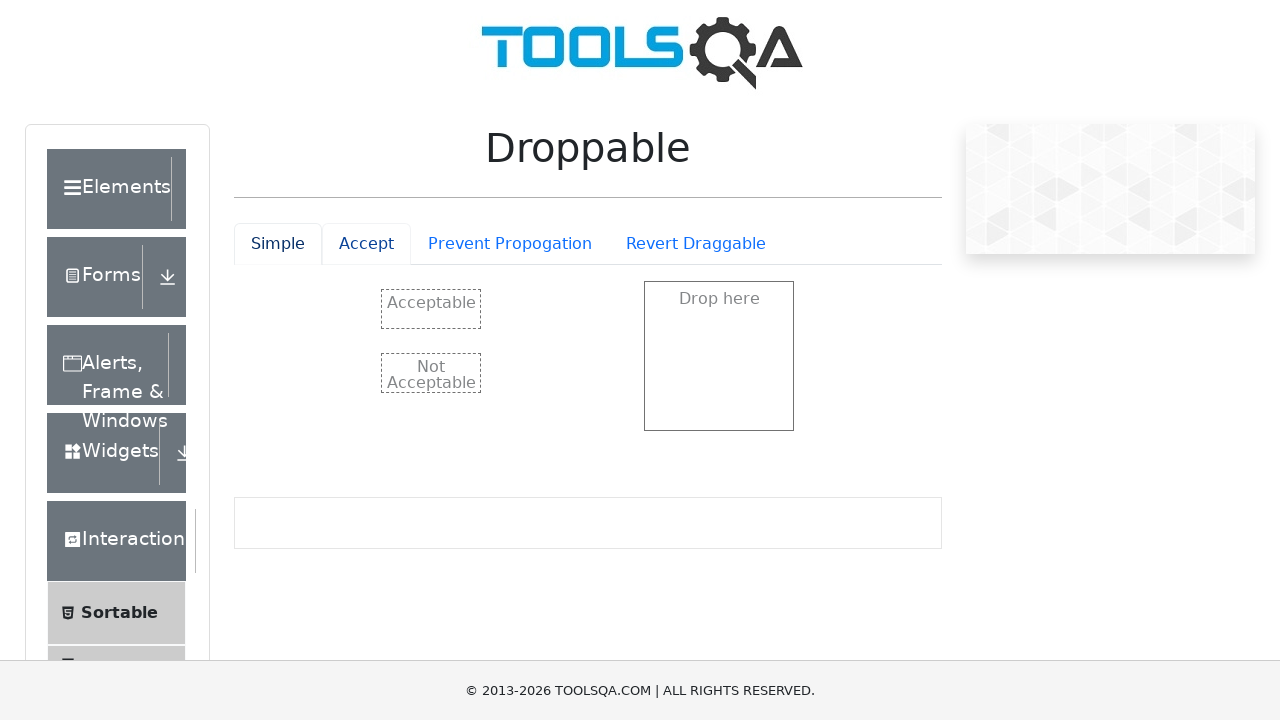

Clicked Prevent Propagation tab at (510, 244) on #droppableExample-tab-preventPropogation
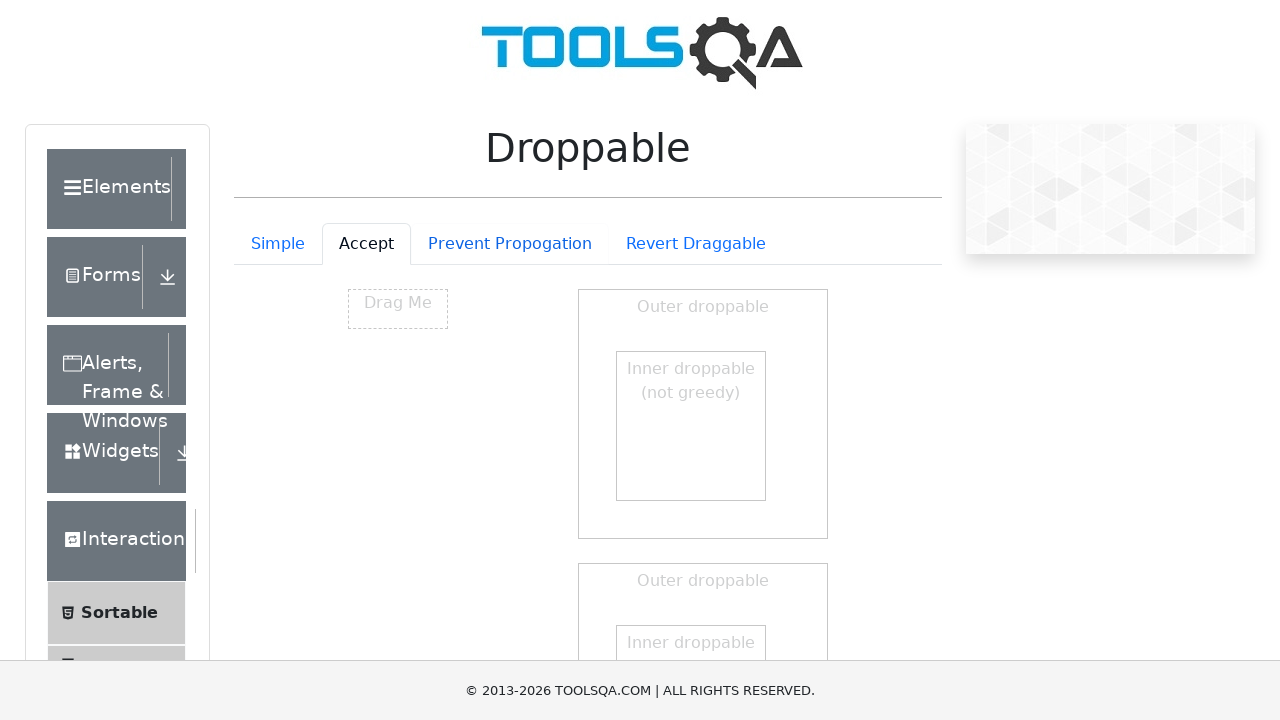

Clicked Revert Draggable tab at (696, 244) on #droppableExample-tab-revertable
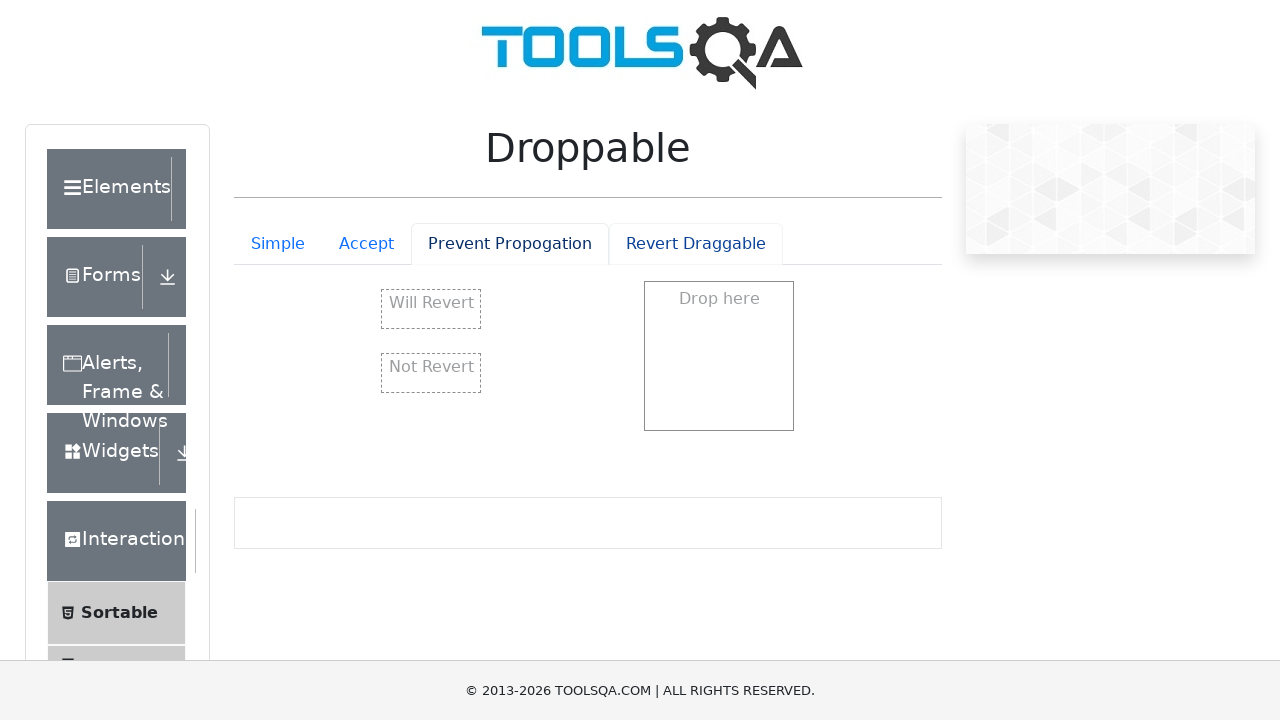

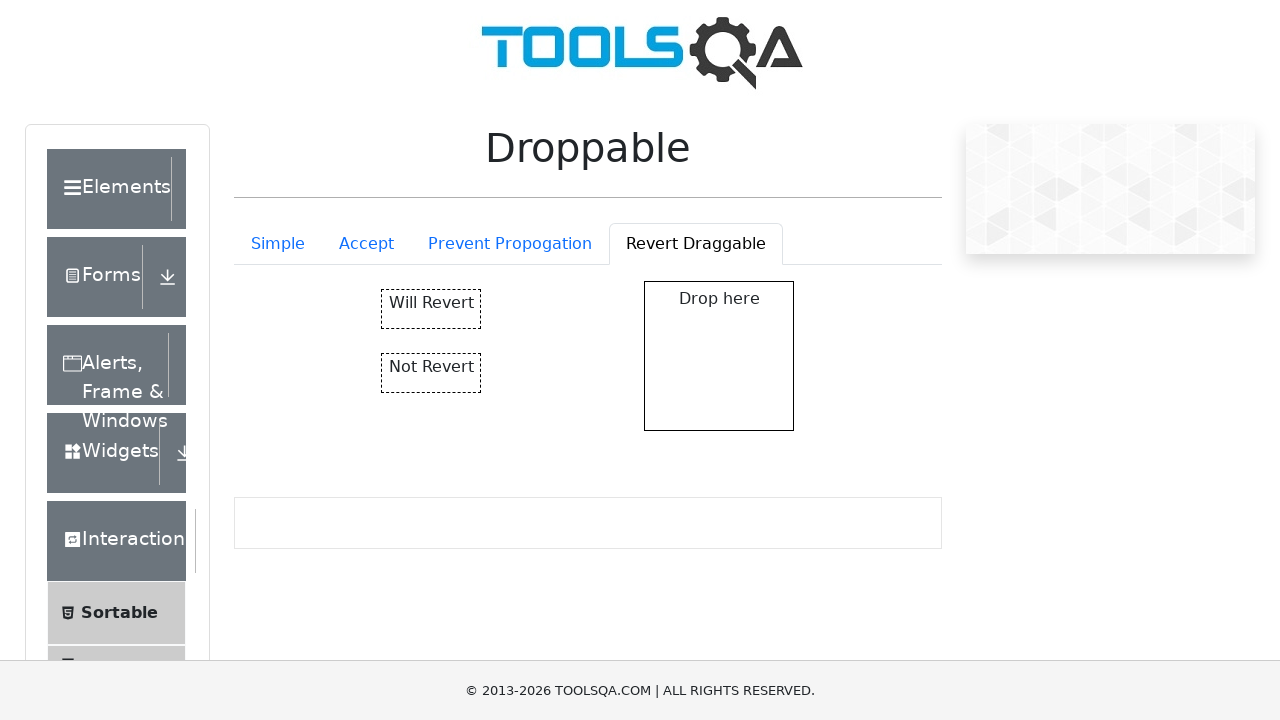